Verifies that payment system logo icons are visible on the page

Starting URL: https://www.mts.by/

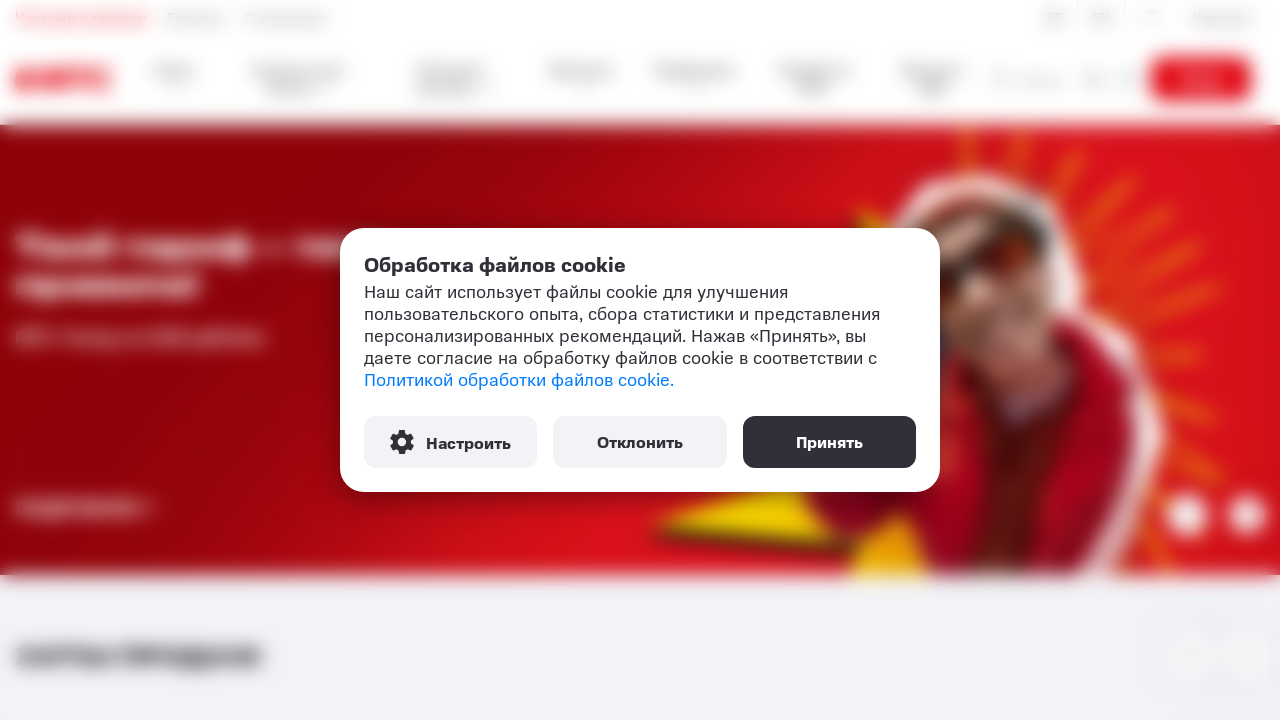

Waited for payment system logo icons to load
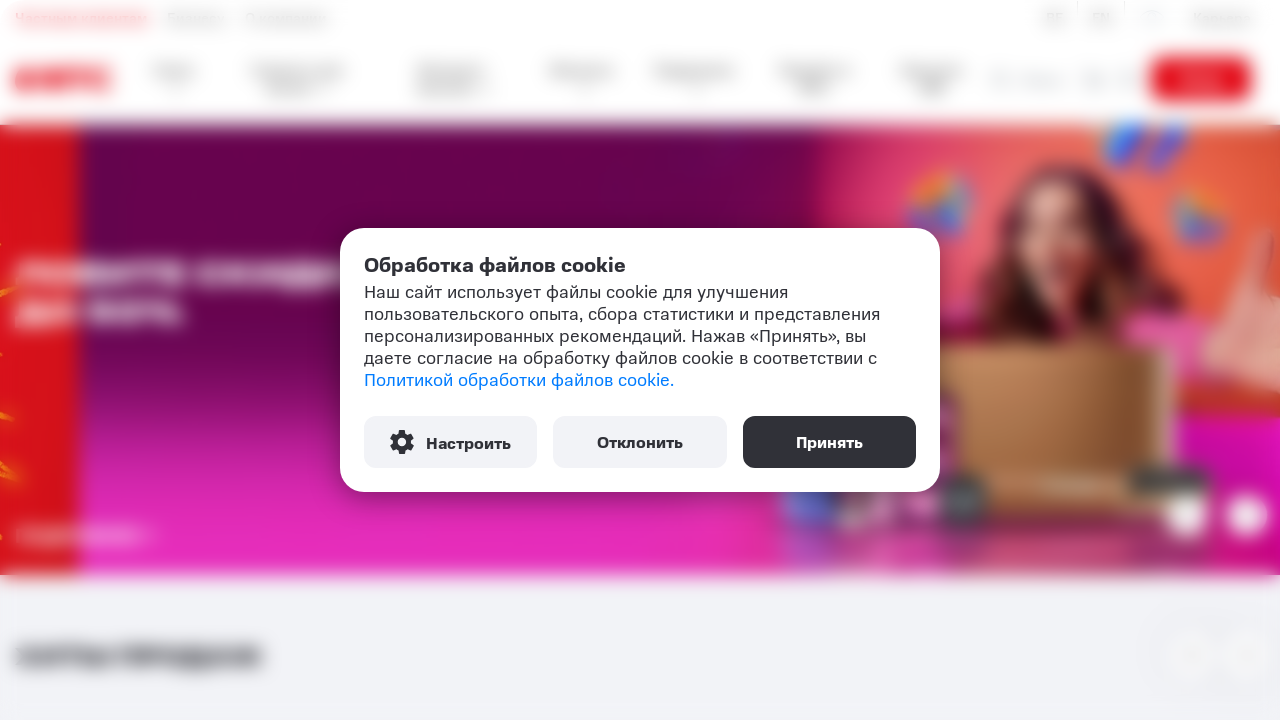

Located all payment system logo images on the page
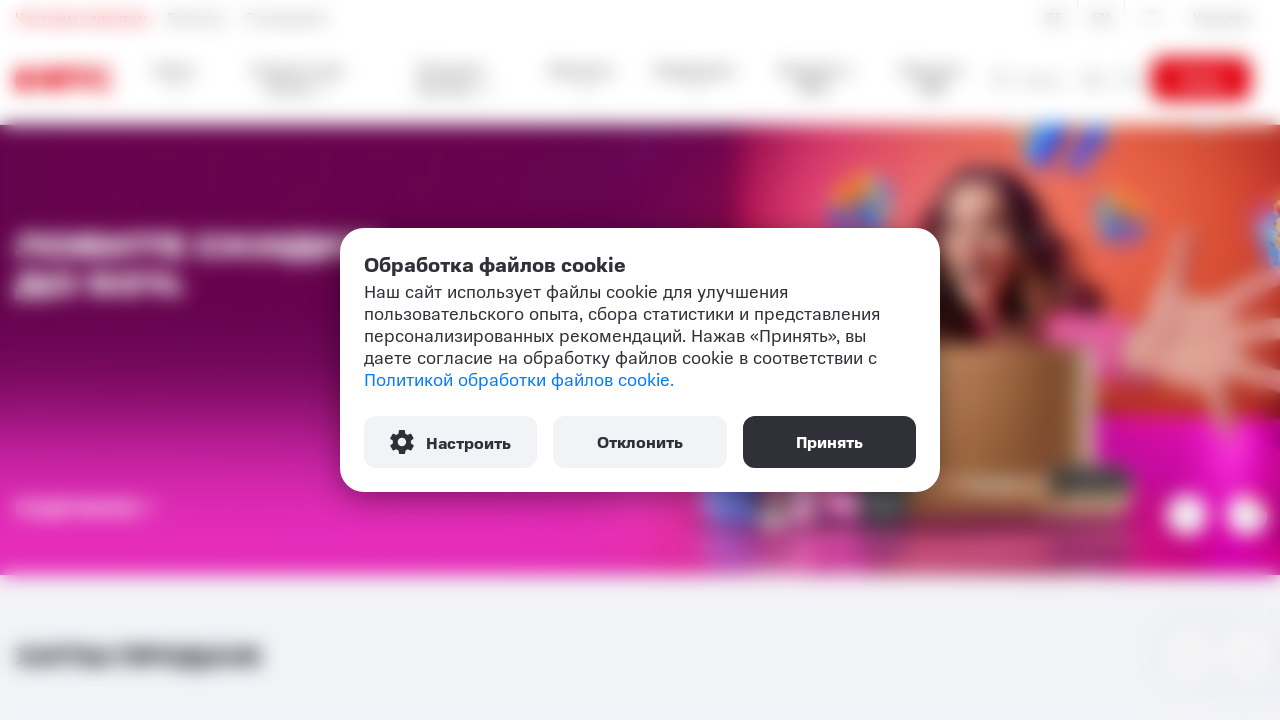

Verified payment system logo 1 of 6 is visible
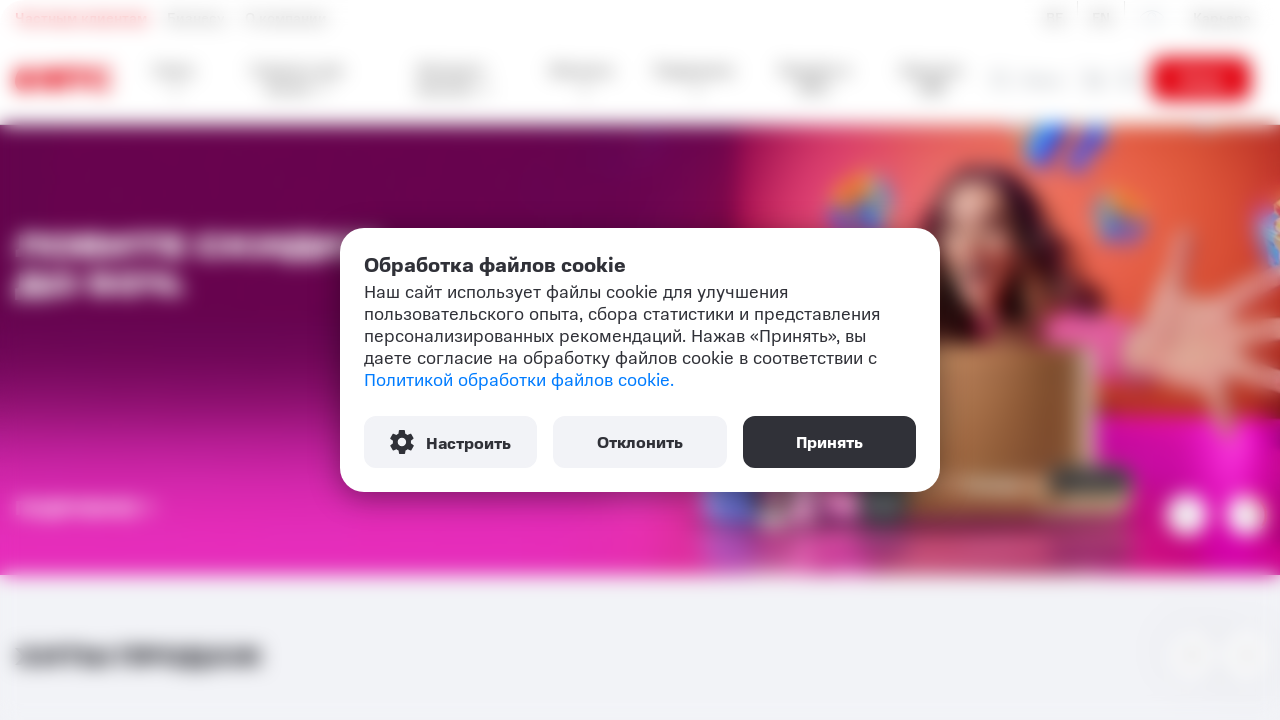

Verified payment system logo 2 of 6 is visible
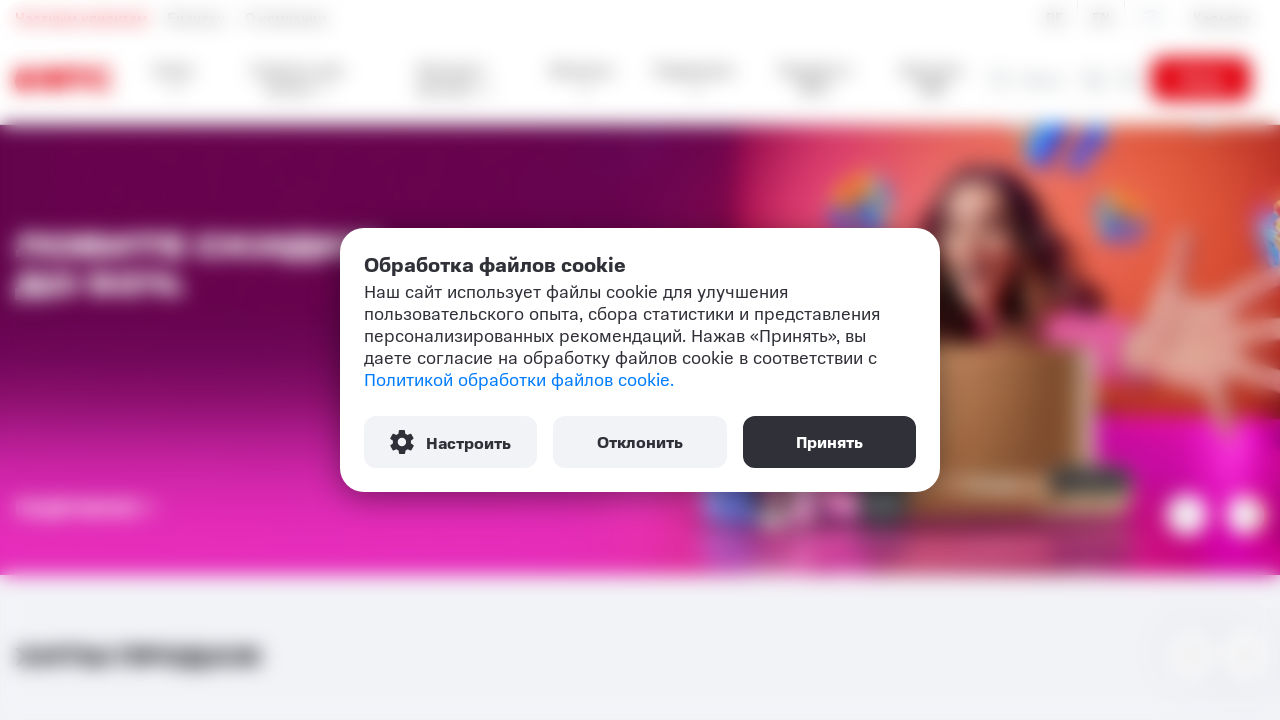

Verified payment system logo 3 of 6 is visible
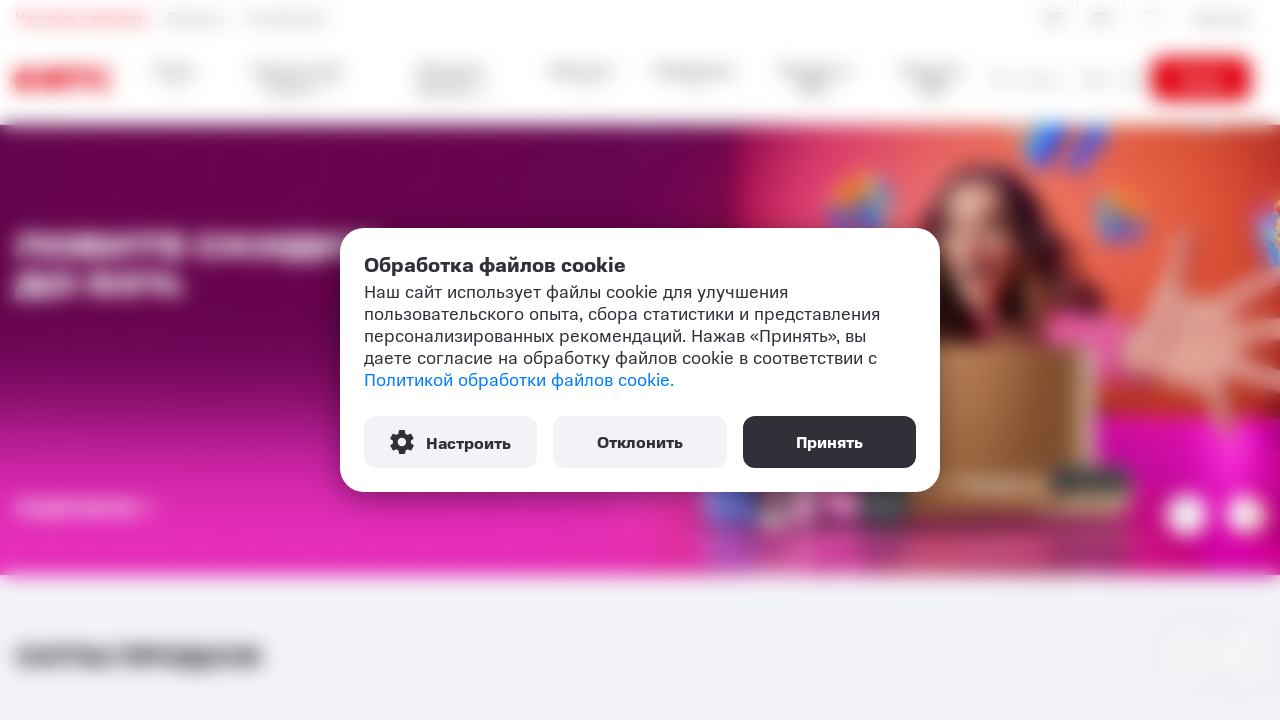

Verified payment system logo 4 of 6 is visible
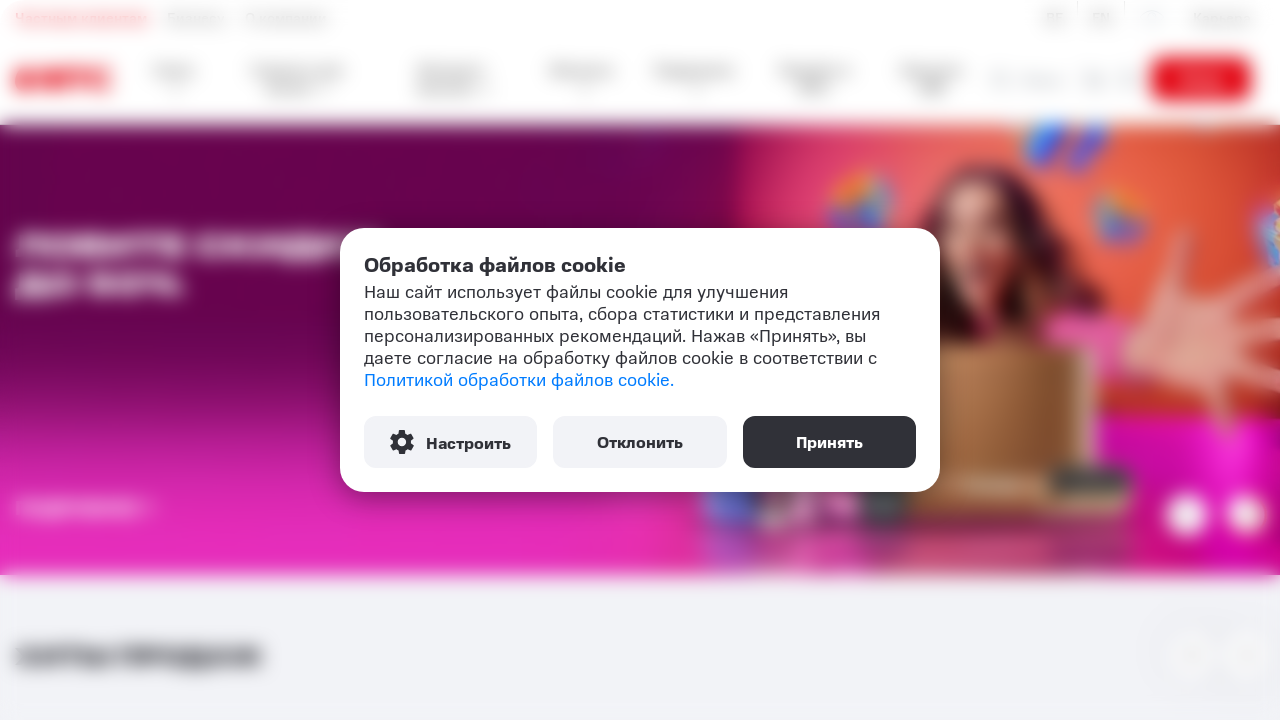

Verified payment system logo 5 of 6 is visible
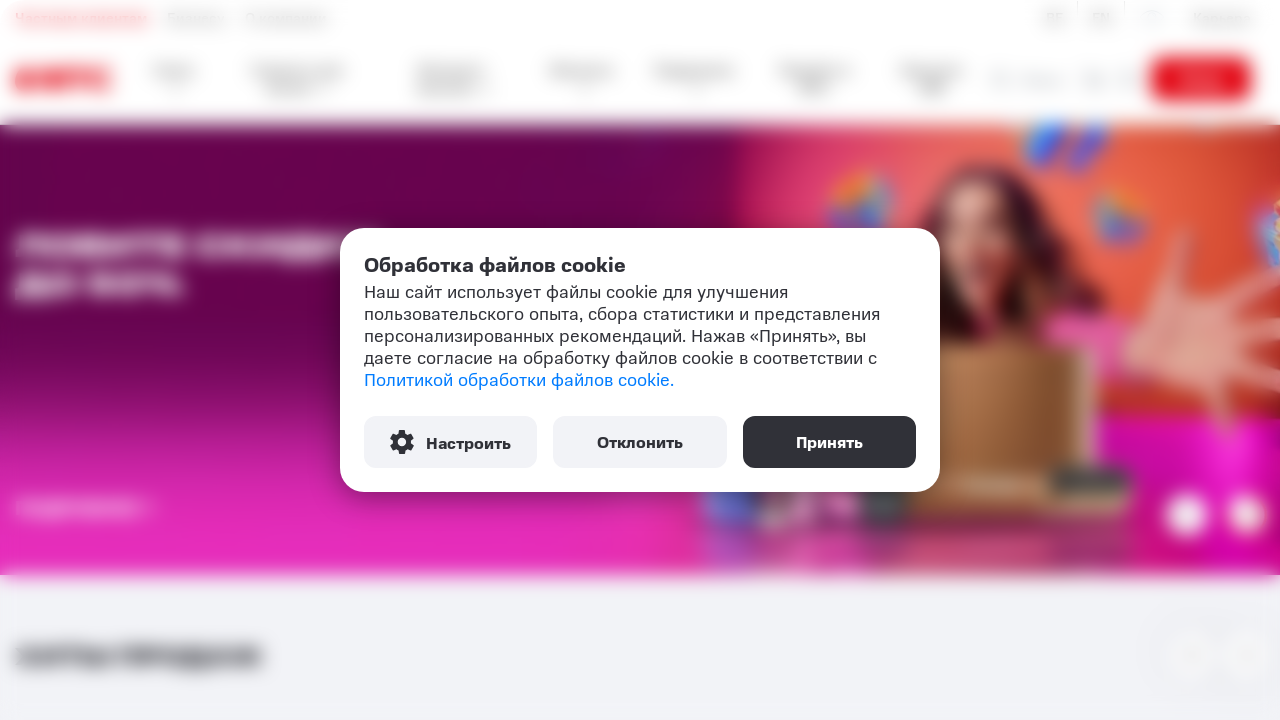

Verified payment system logo 6 of 6 is visible
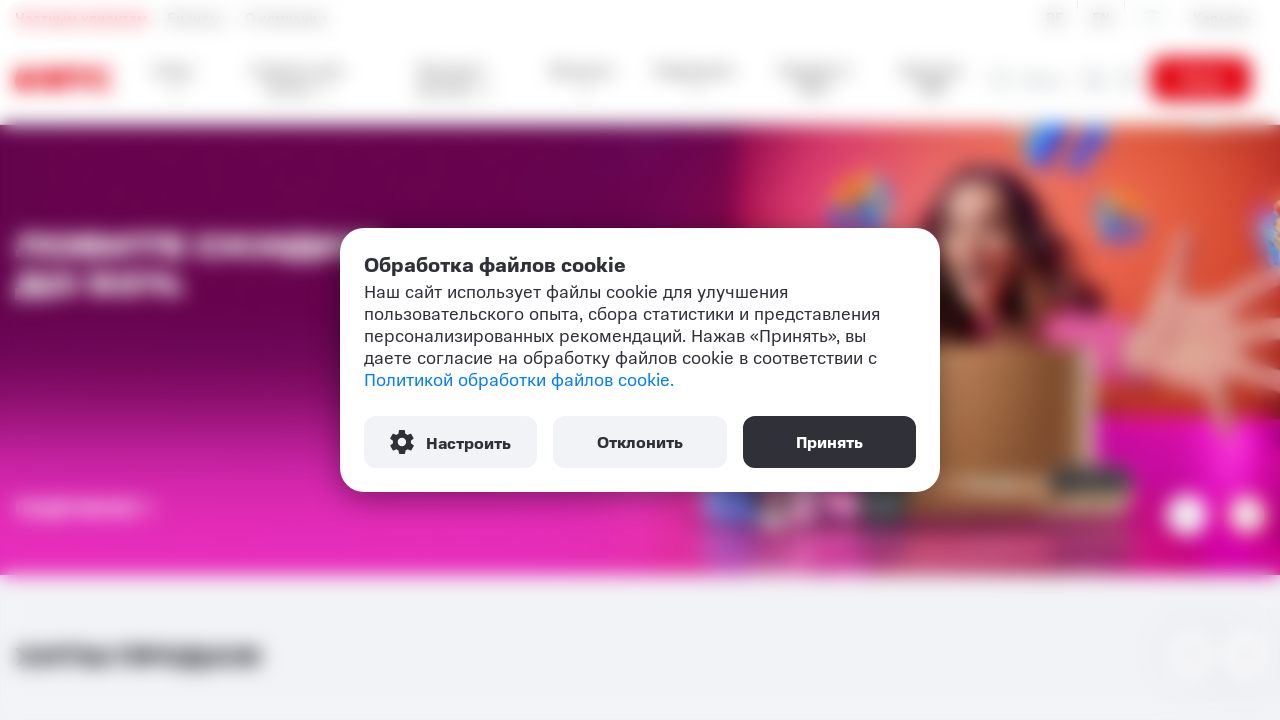

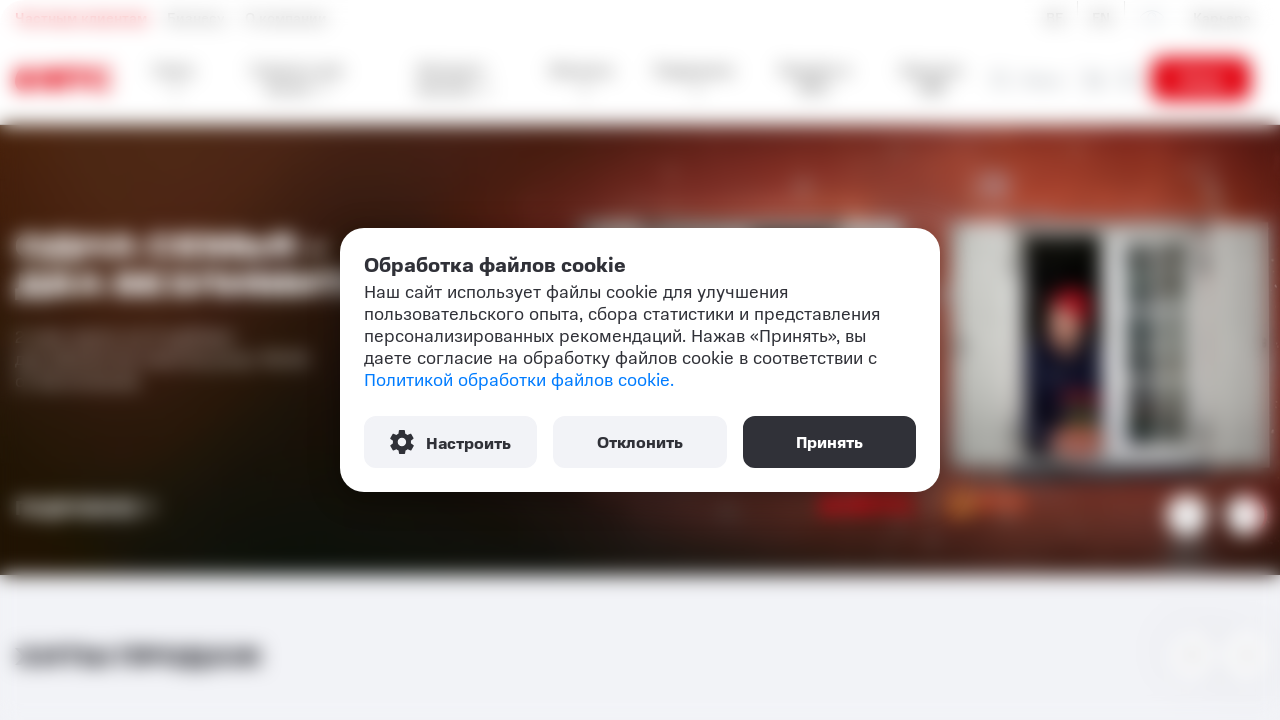